Tests the Tabs widget by clicking through different tab options to switch content

Starting URL: https://demoqa.com/widgets

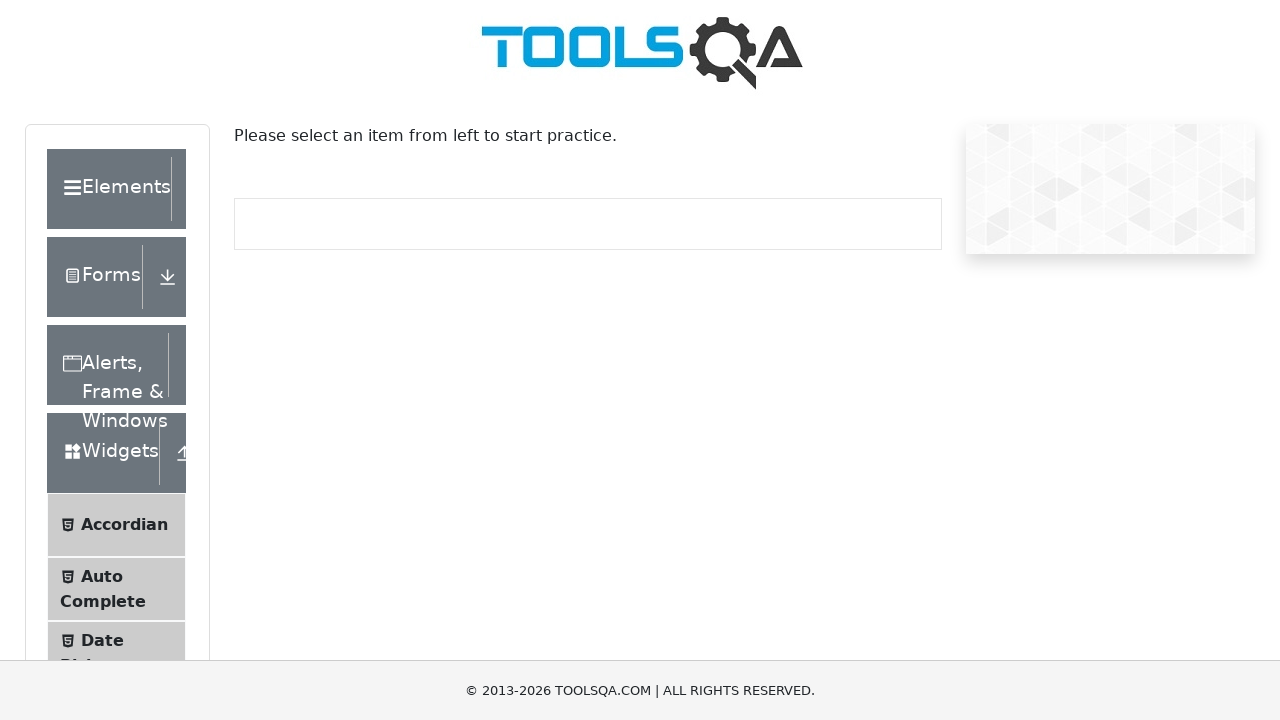

Clicked on Tabs menu item to navigate to Tabs widget at (101, 361) on xpath=//span[text()='Tabs']
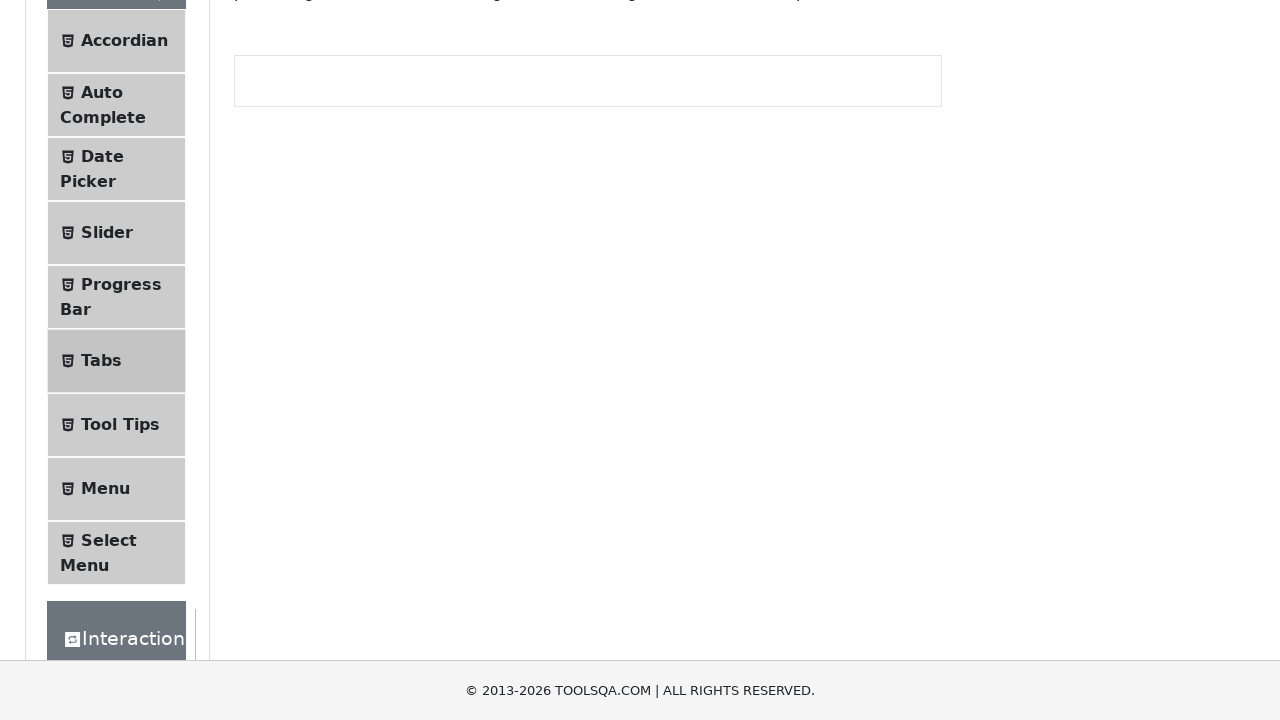

Clicked on Origin tab to switch content at (351, 284) on #demo-tab-origin
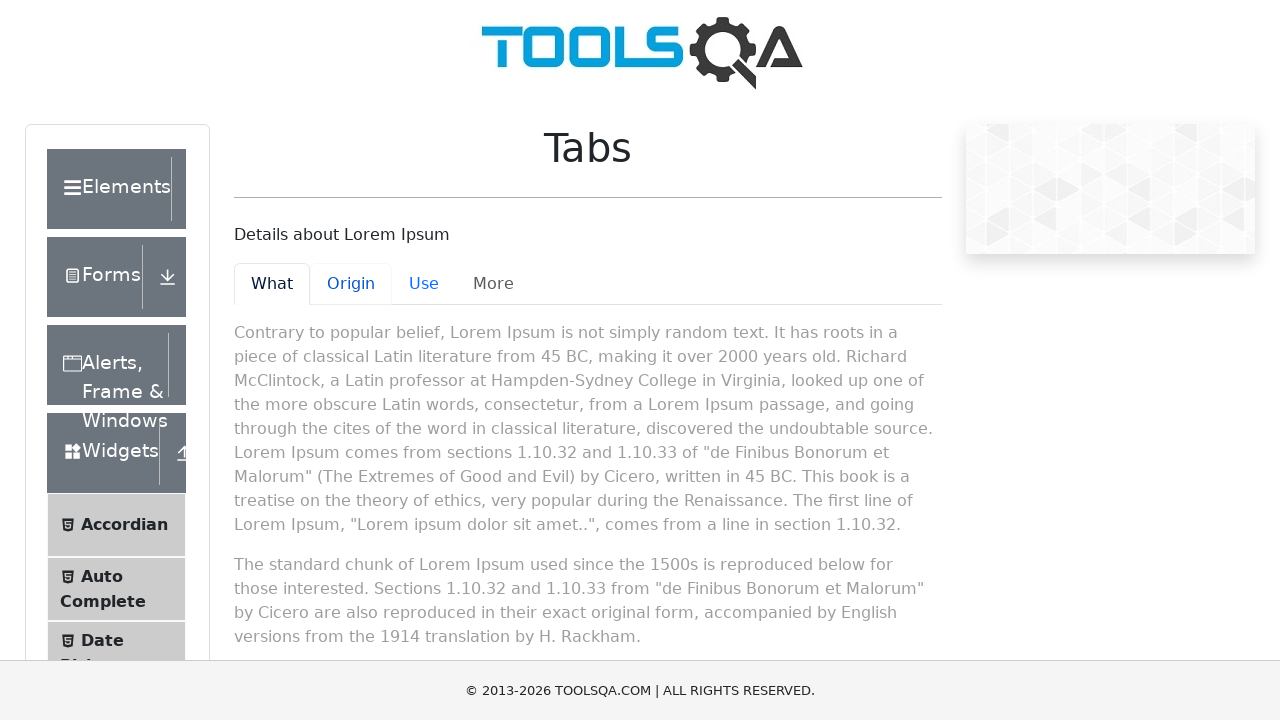

Clicked on Use tab to switch content at (424, 284) on #demo-tab-use
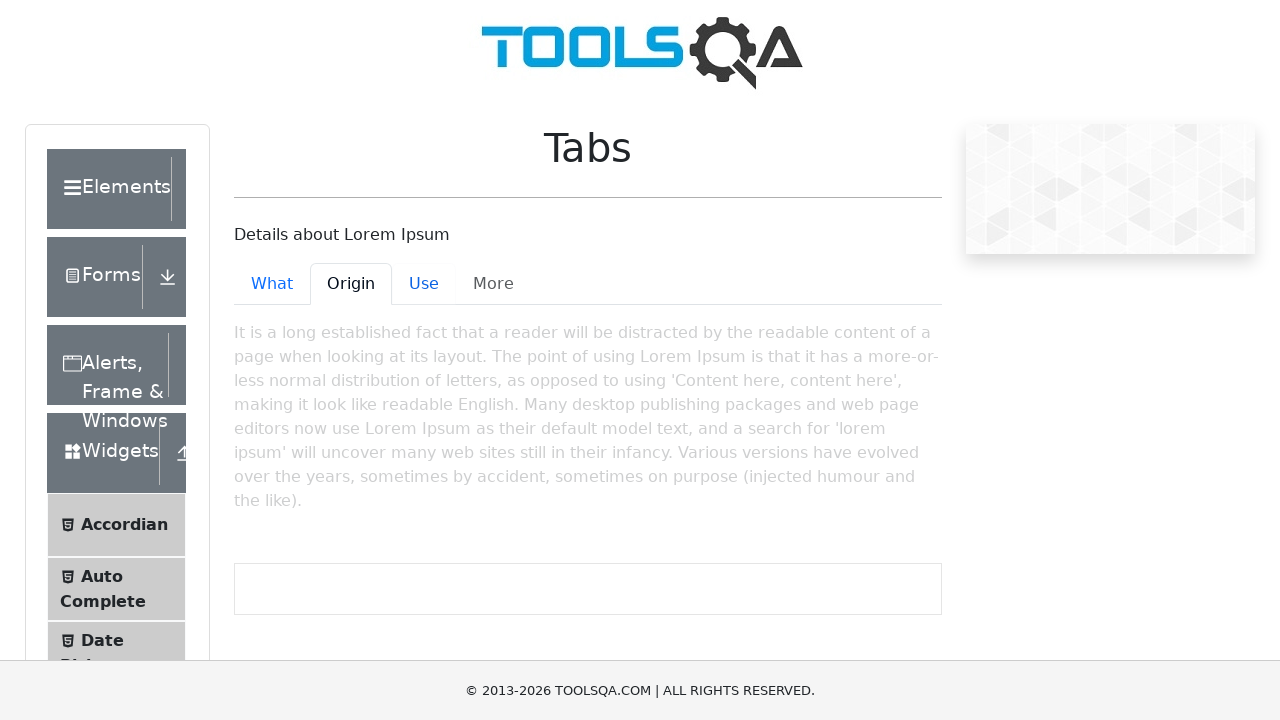

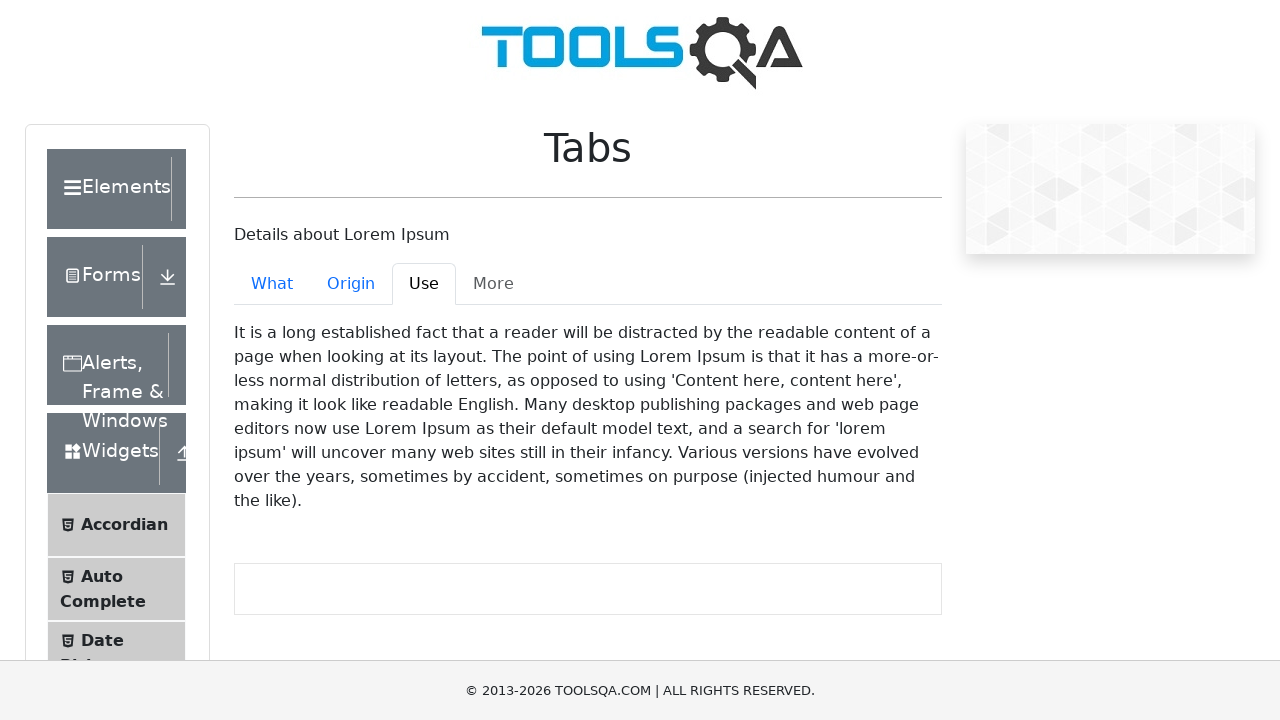